Tests invalid login scenarios including empty fields, wrong credentials, SQL injection attempts, and boundary value testing with long inputs

Starting URL: https://the-internet.herokuapp.com/login

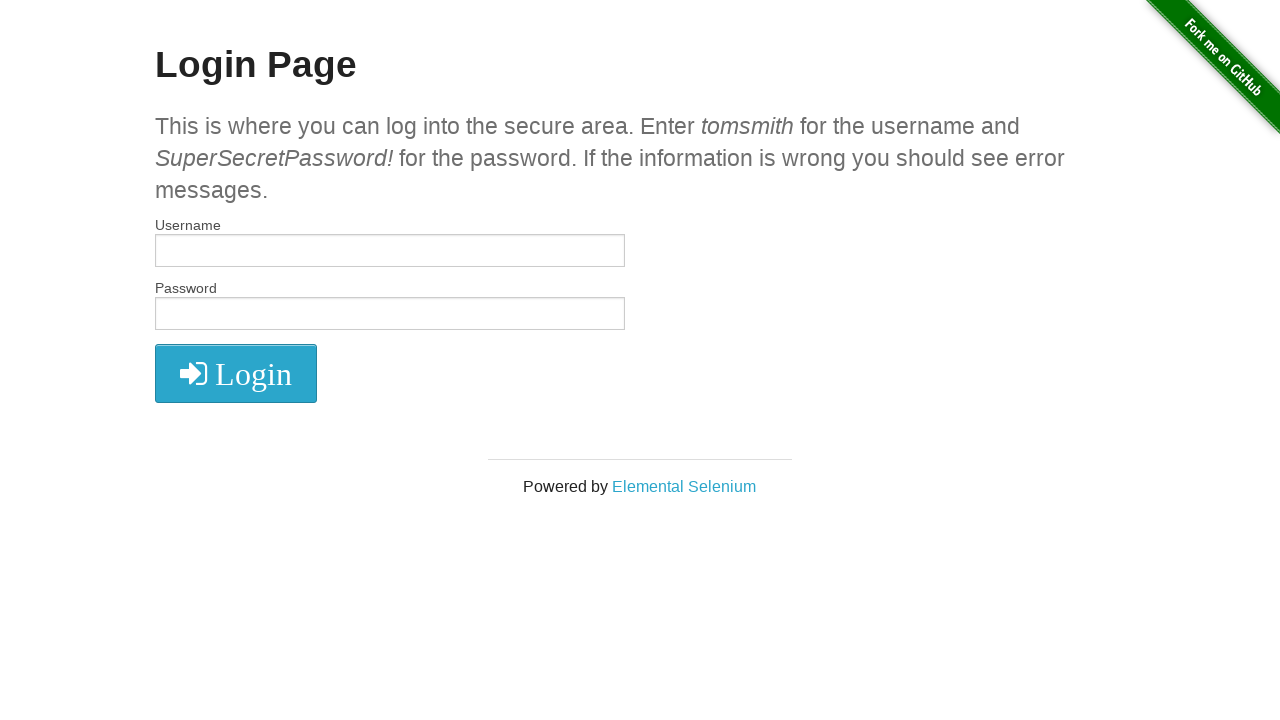

Filled username field with empty string on #username
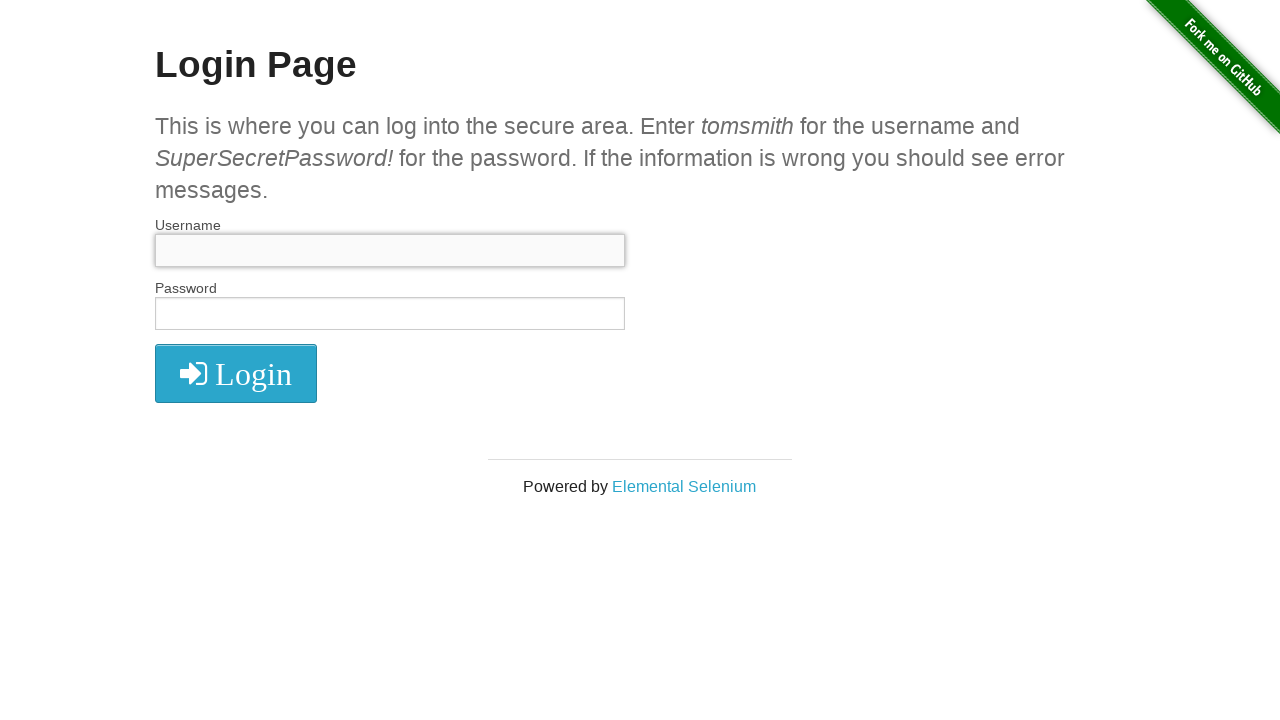

Filled password field with empty string on #password
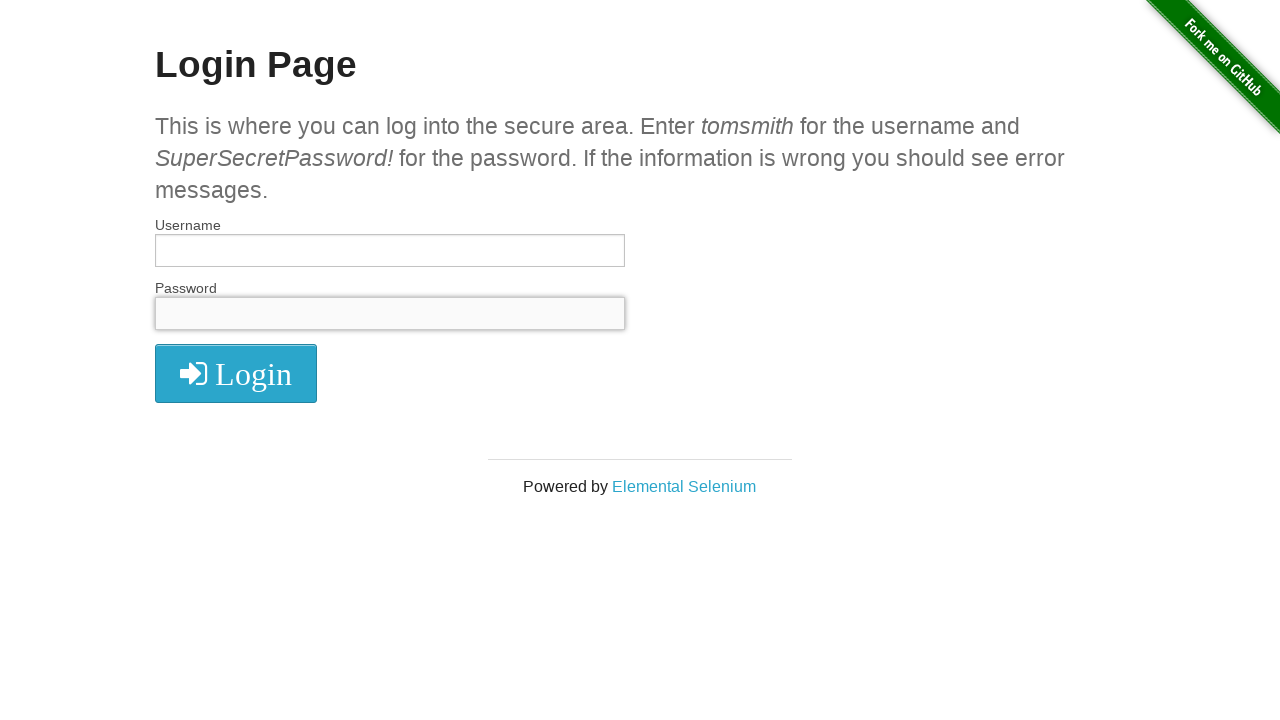

Clicked submit button with empty credentials at (236, 373) on button[type='submit']
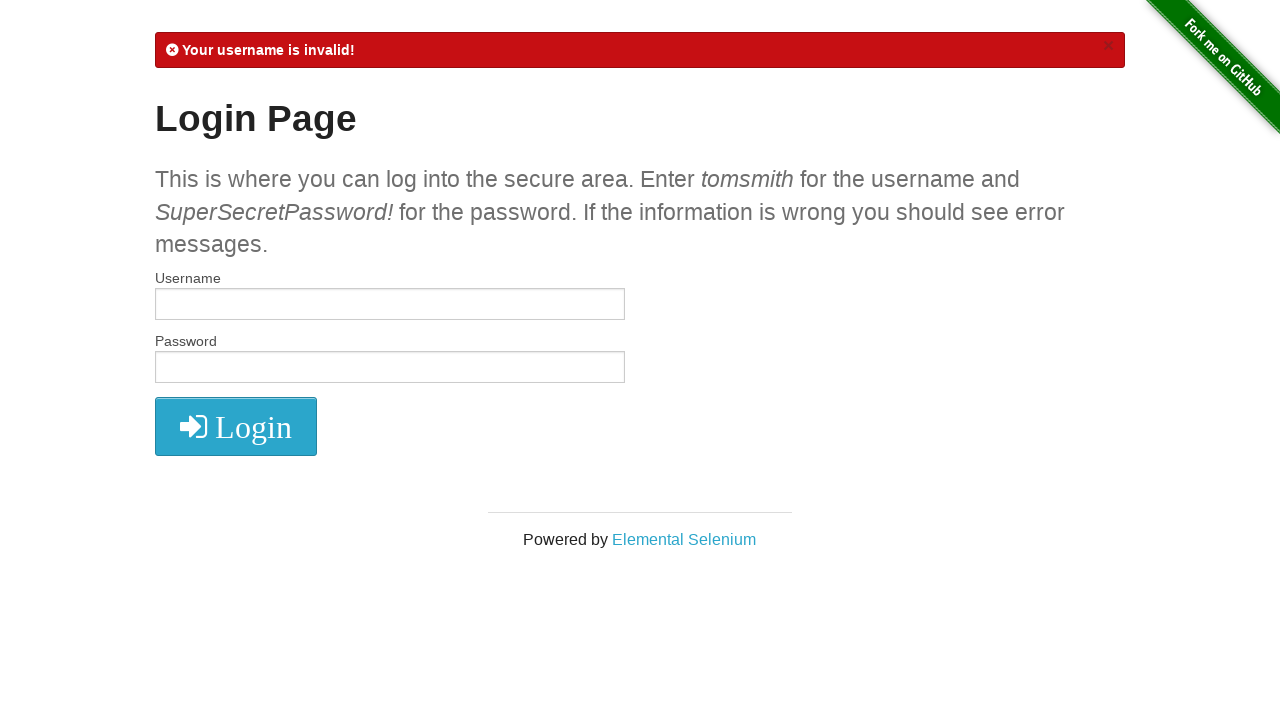

Error message displayed for empty fields
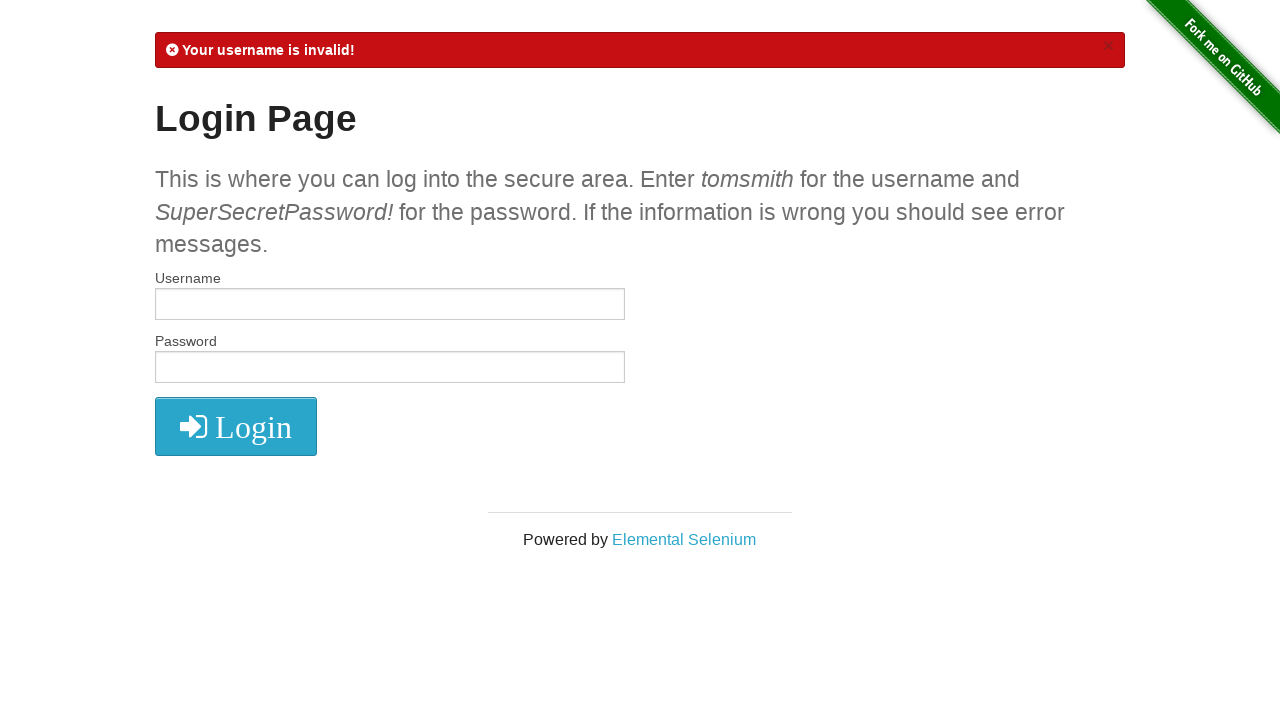

Navigated back to login page
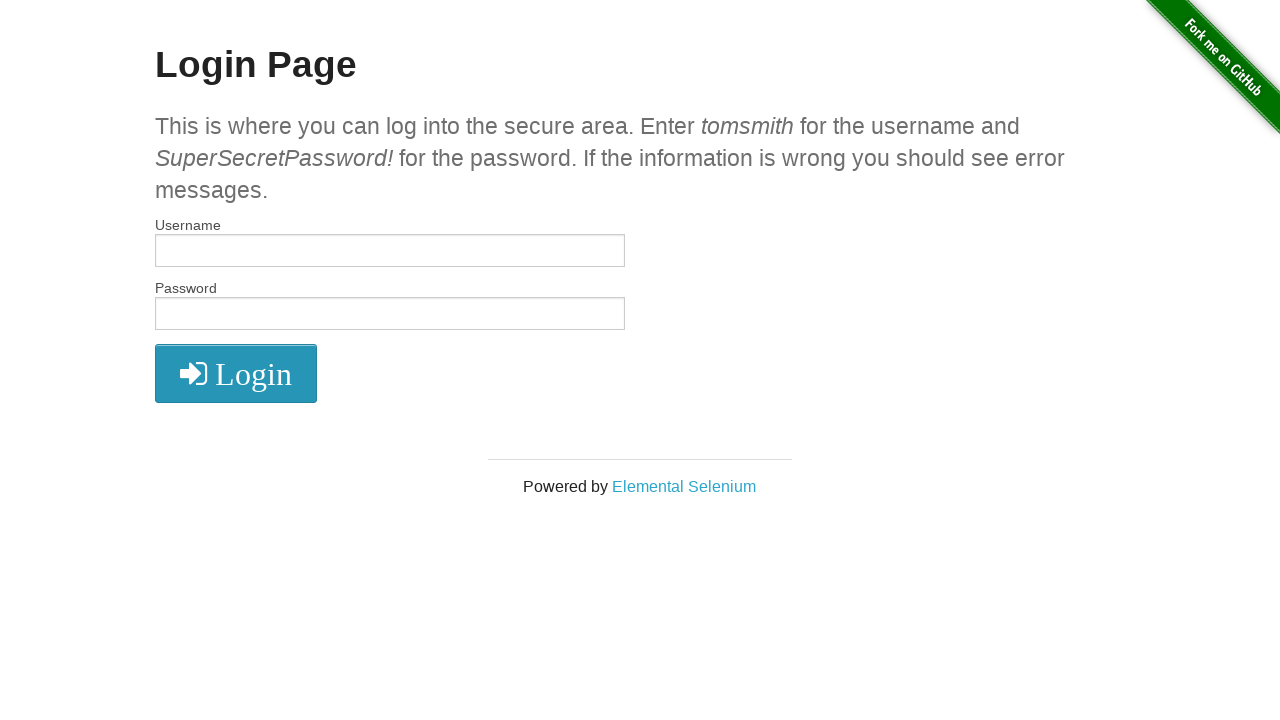

Filled username field with 'invalid_user' on #username
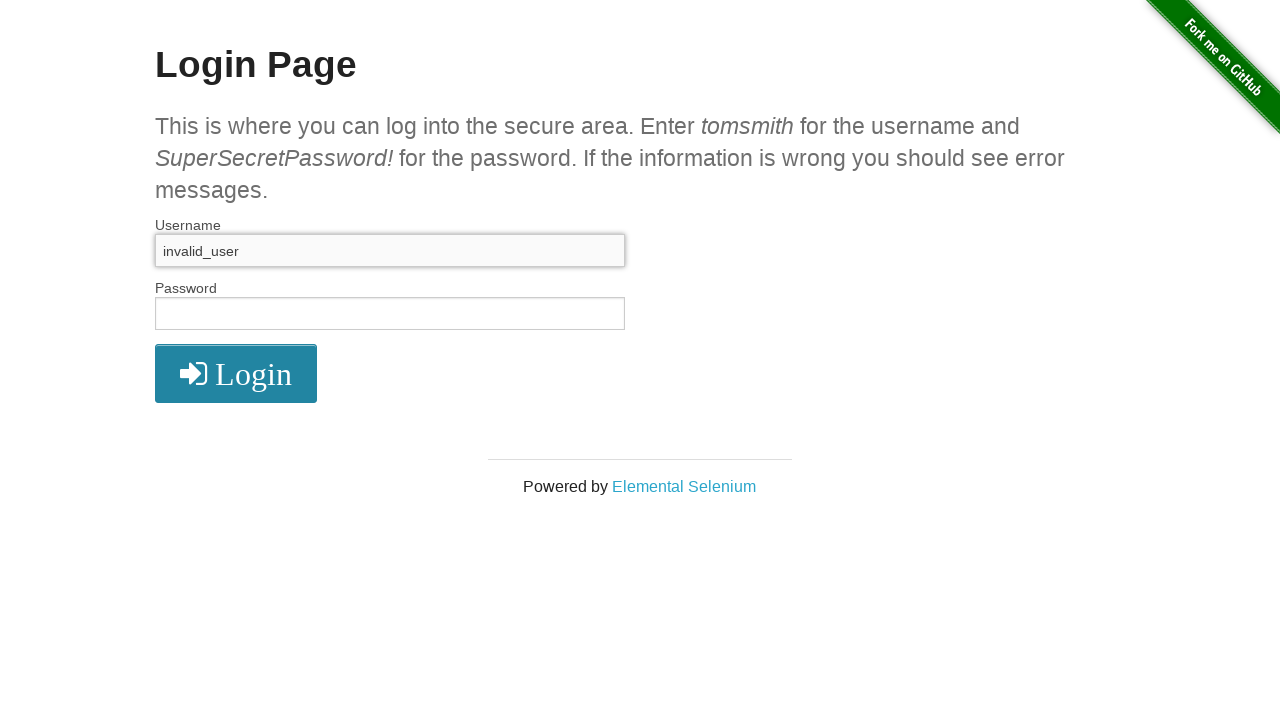

Filled password field with 'wrong_password' on #password
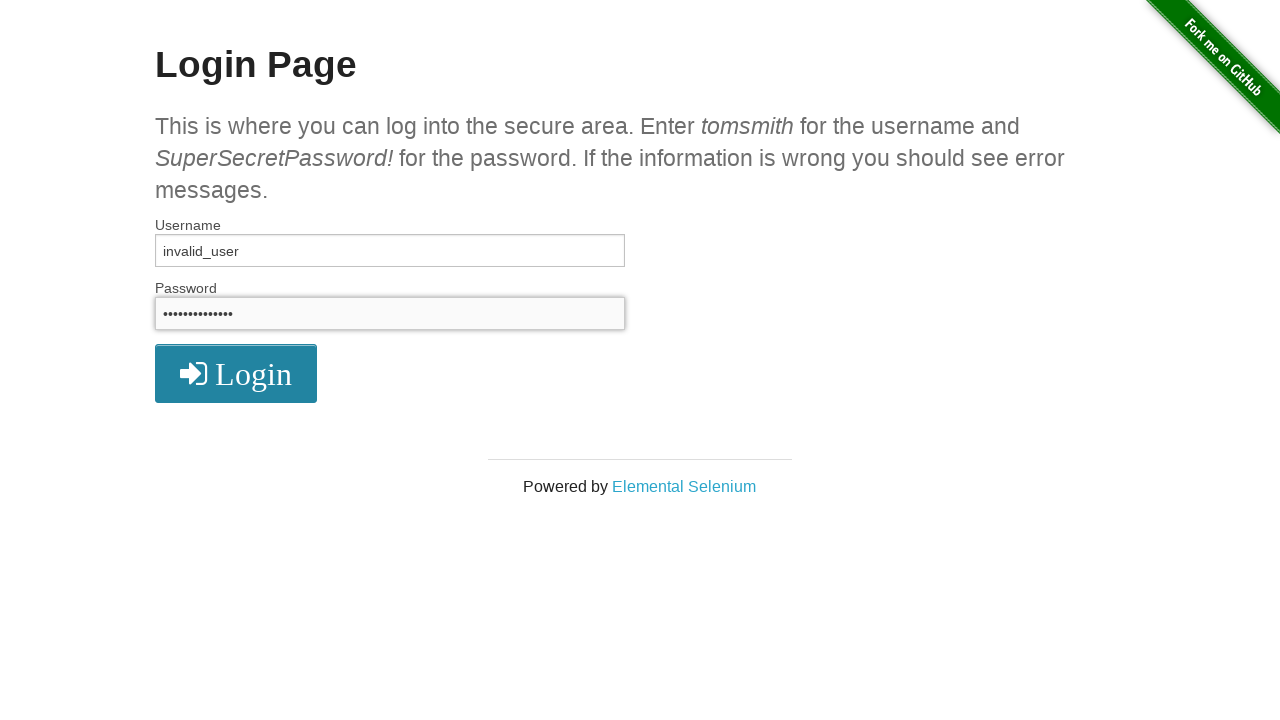

Clicked submit button with wrong credentials at (236, 373) on button[type='submit']
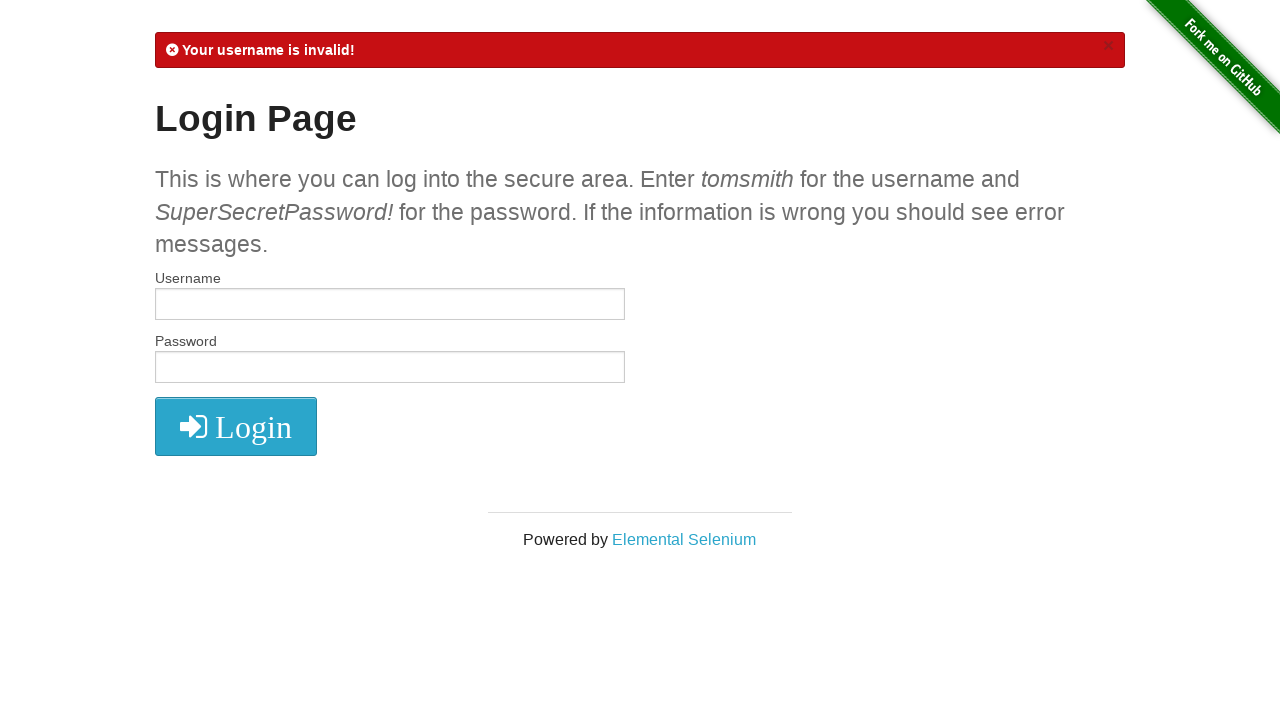

Error message displayed for invalid username
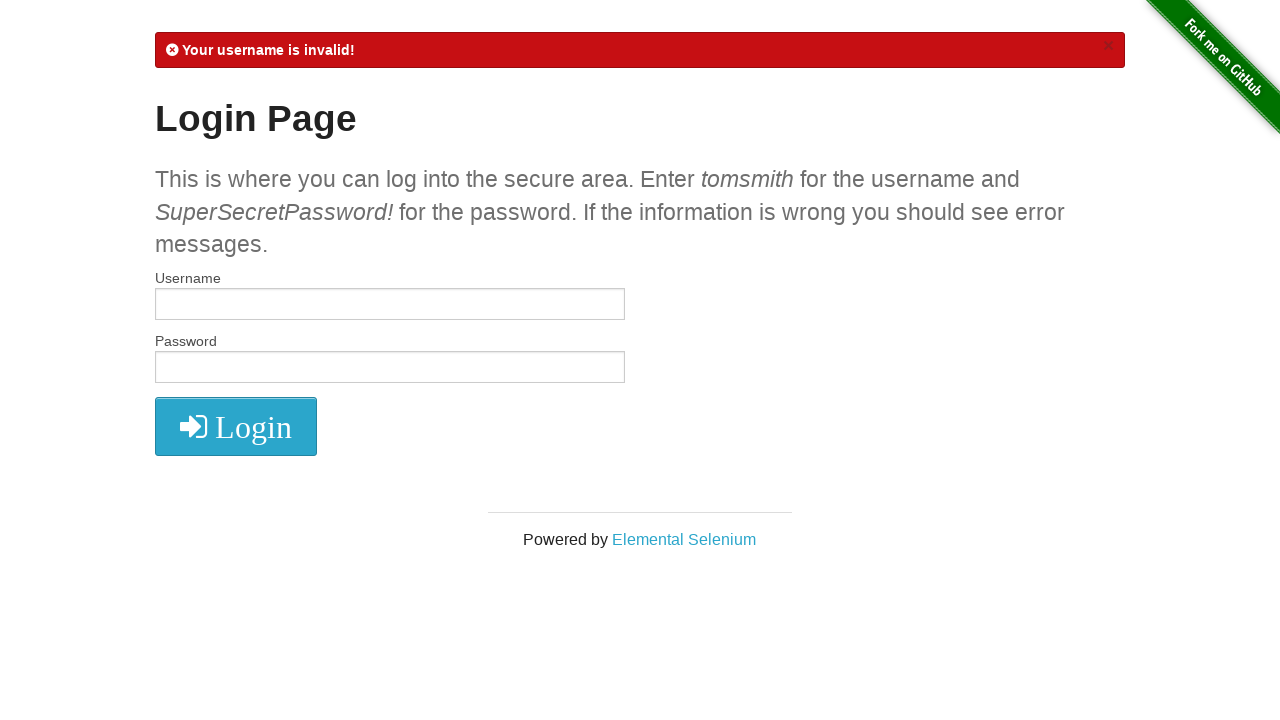

Navigated back to login page
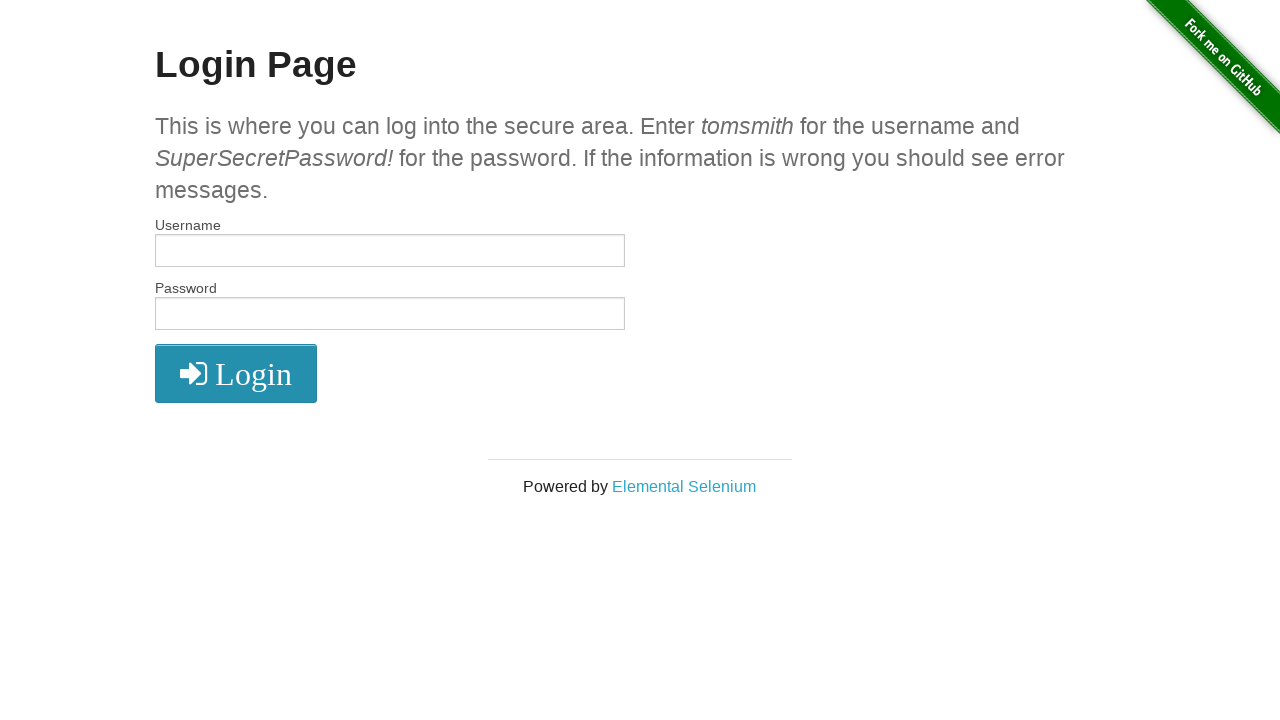

Filled username field with 'tomsmith' on #username
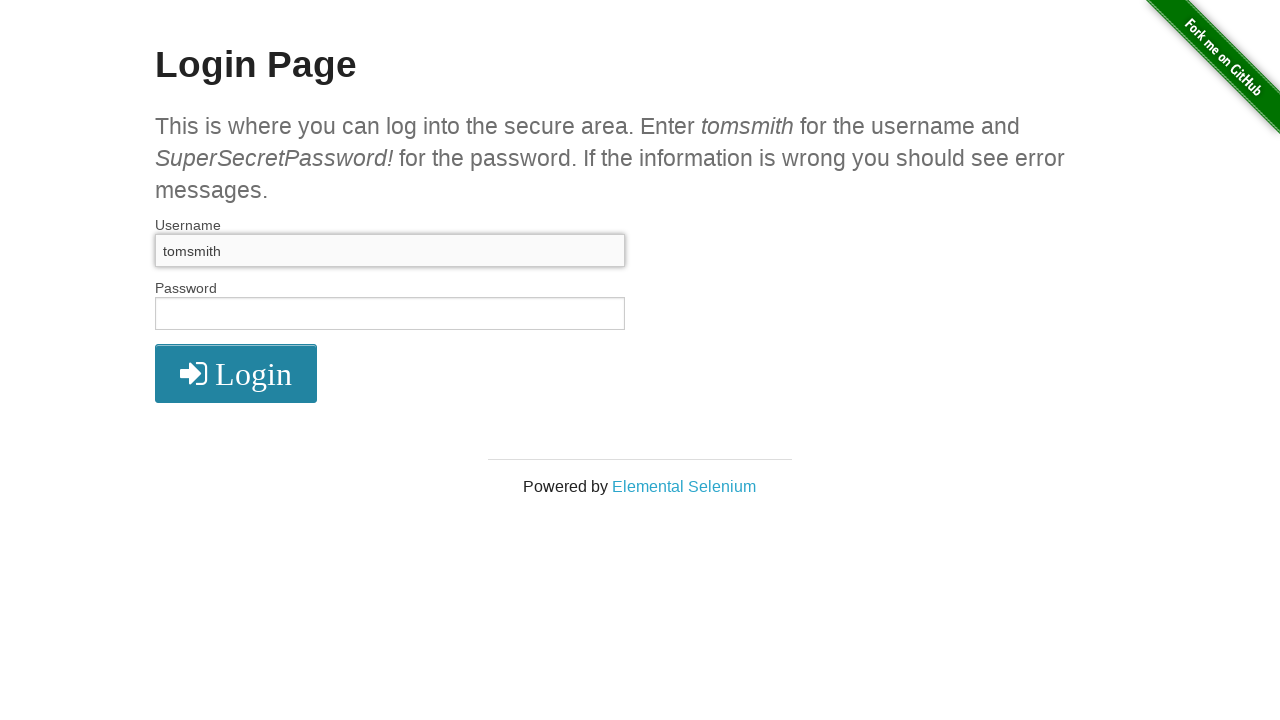

Filled password field with 'wrong_password' on #password
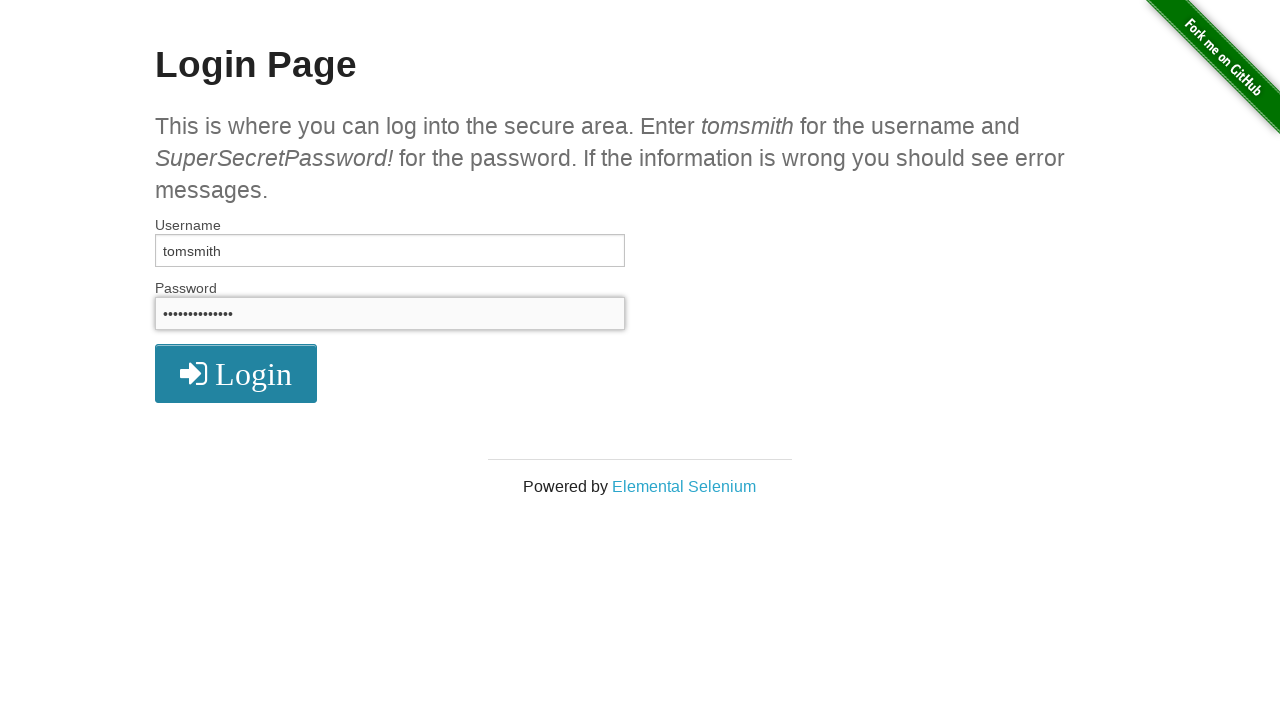

Clicked submit button with valid username and wrong password at (236, 373) on button[type='submit']
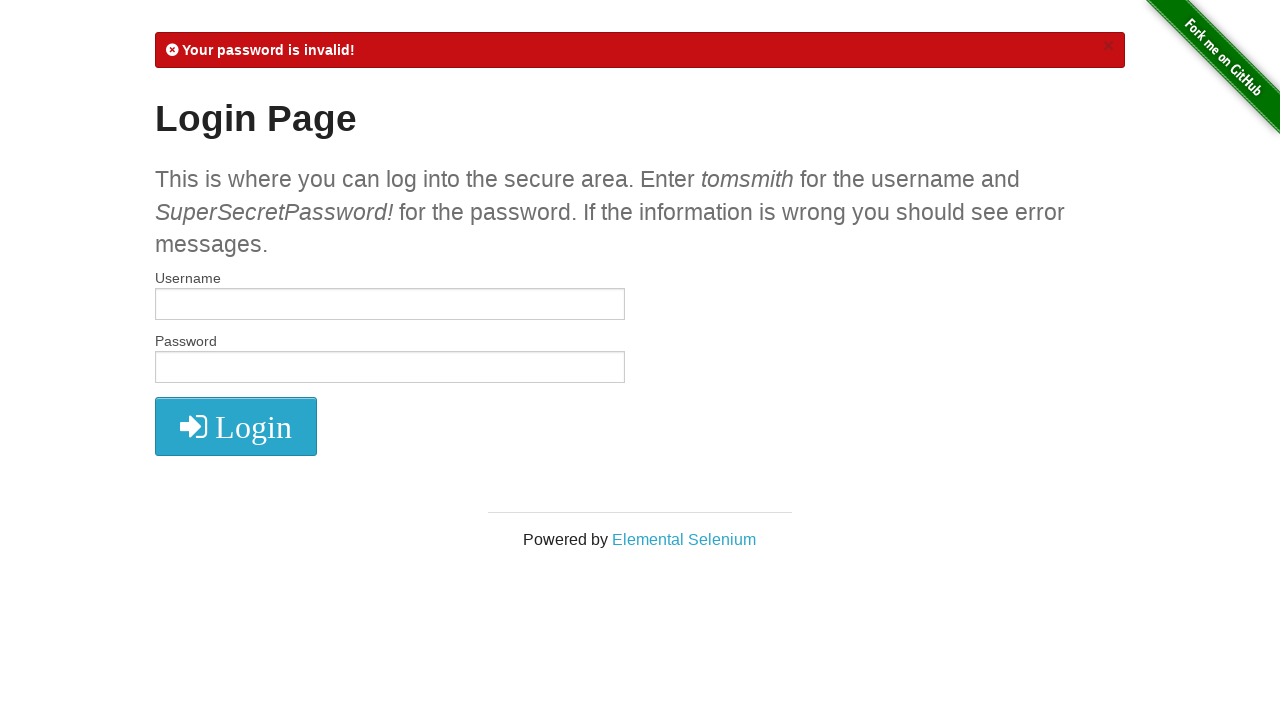

Error message displayed for invalid password
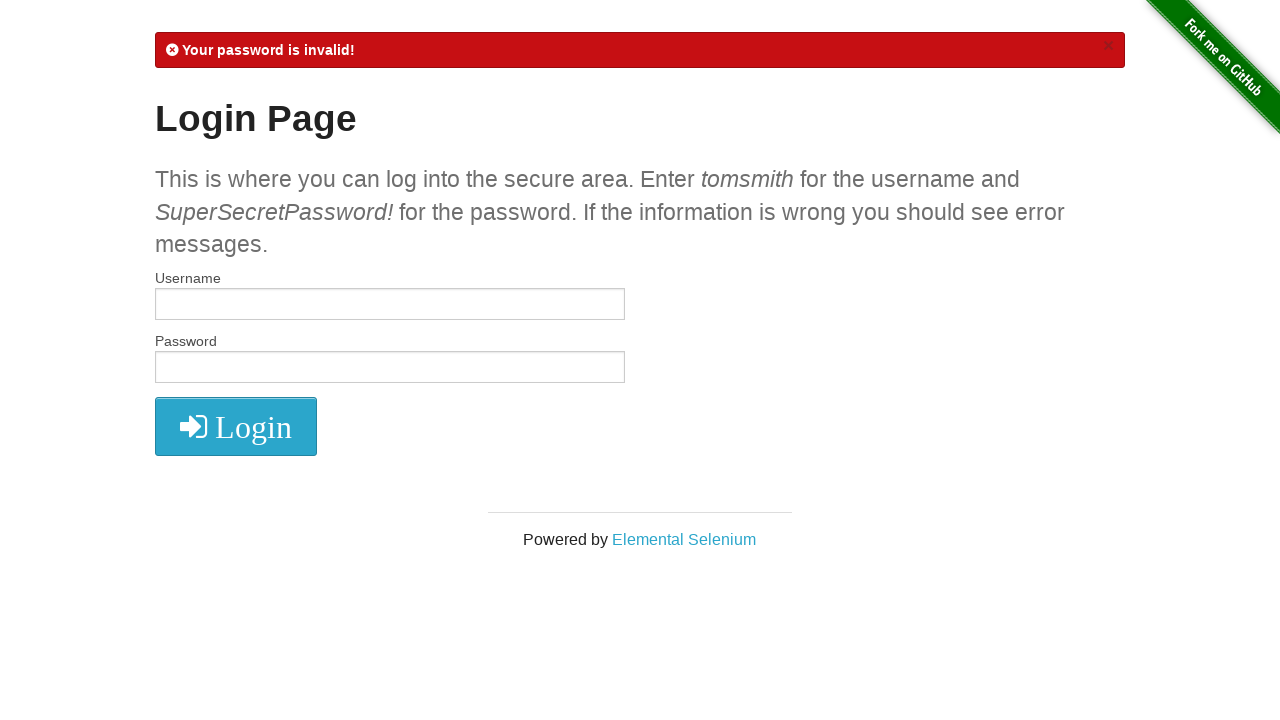

Navigated back to login page
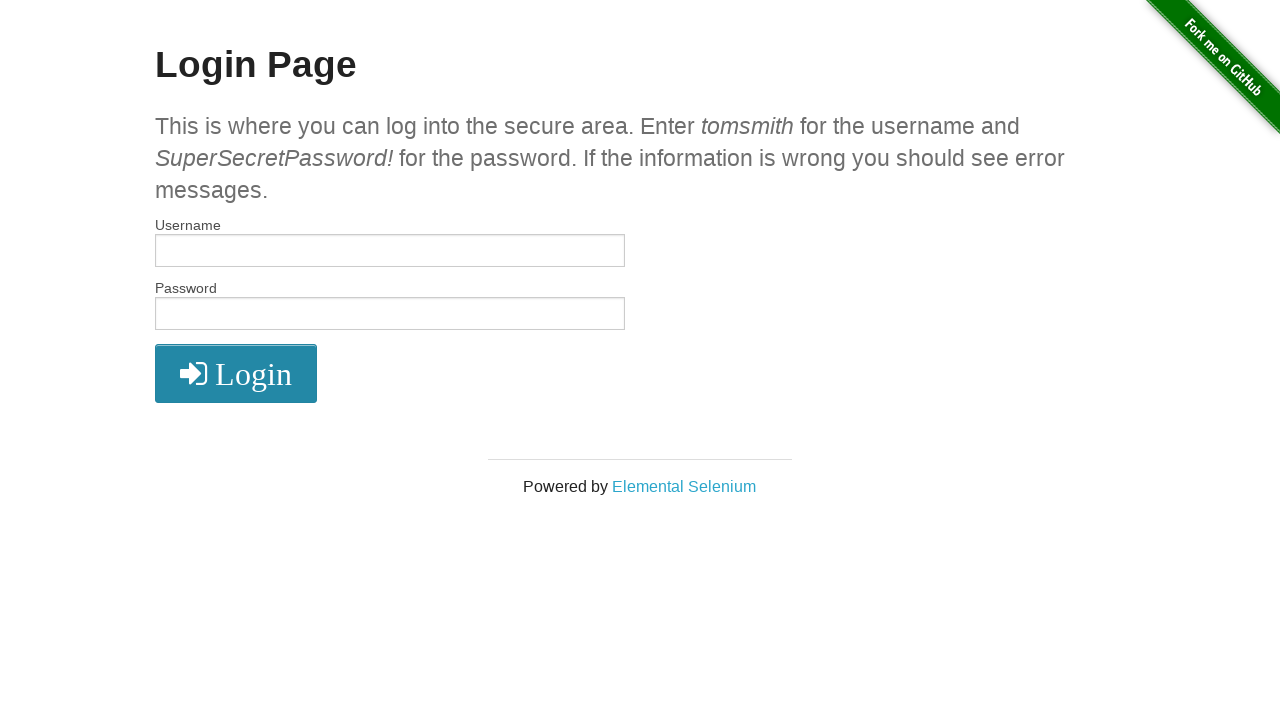

Filled username field with 'invalid_user' on #username
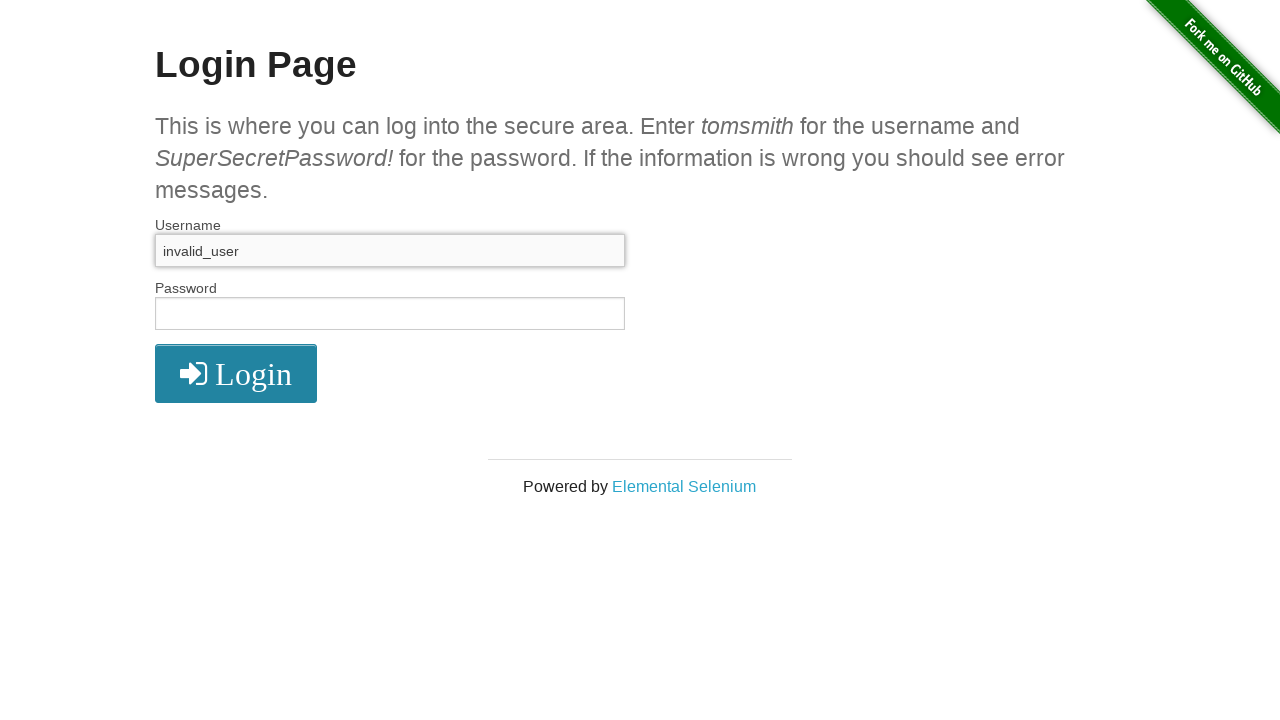

Filled password field with correct password on #password
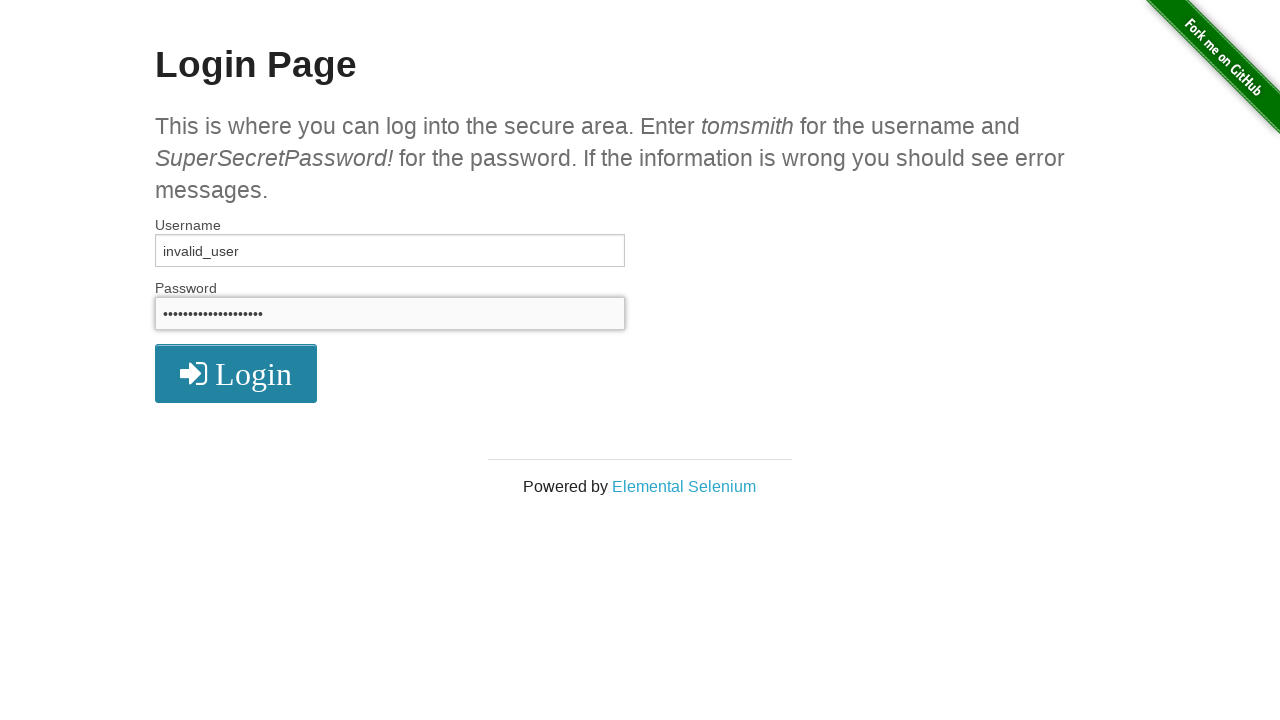

Clicked submit button with invalid username and correct password at (236, 373) on button[type='submit']
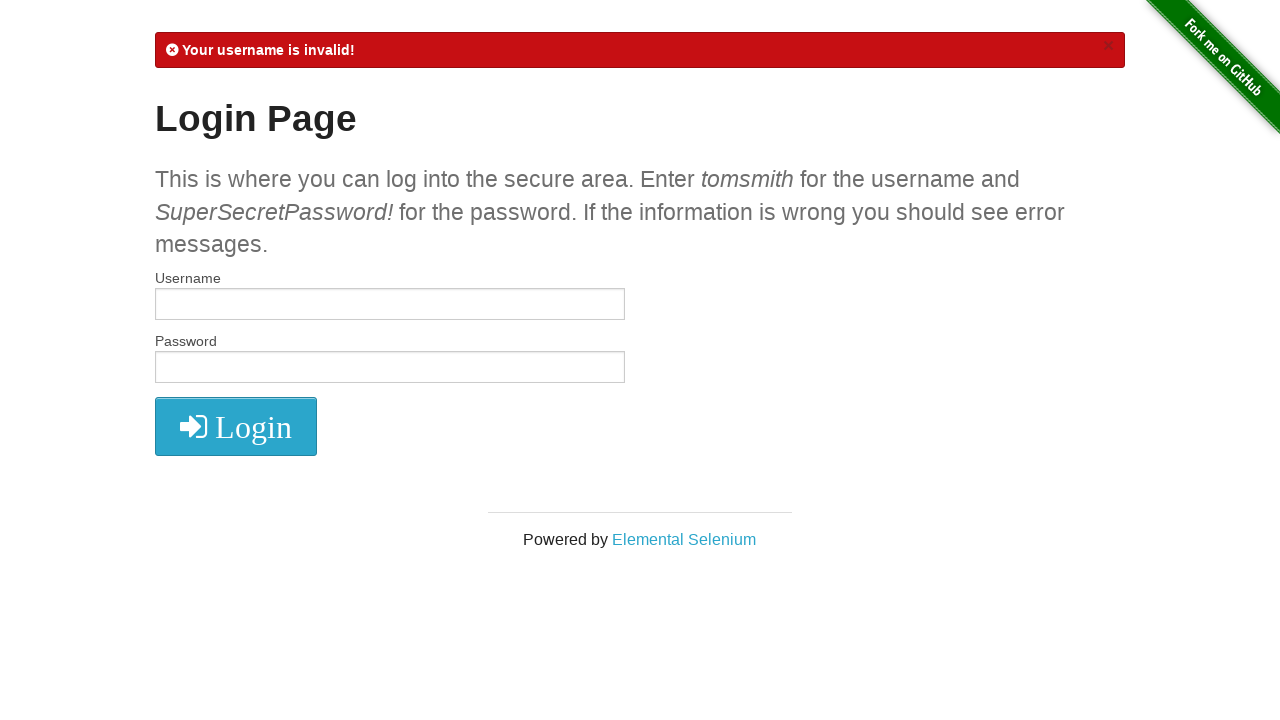

Error message displayed for invalid username
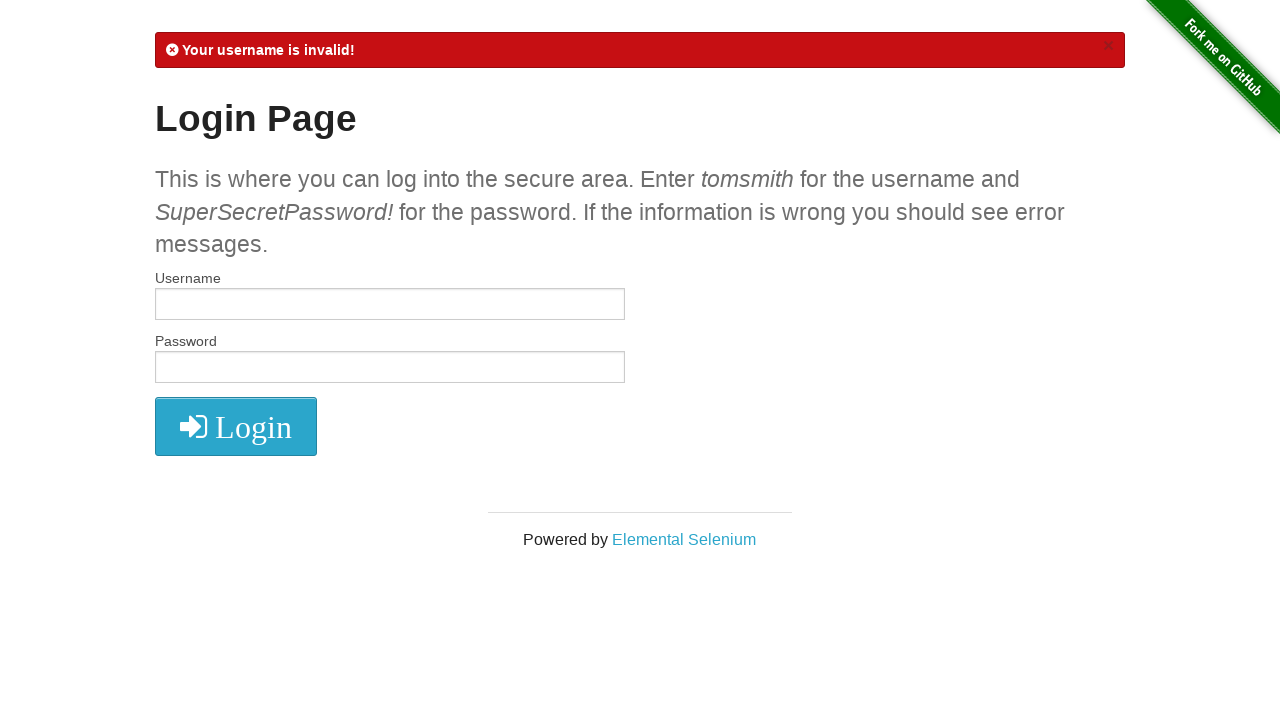

Navigated back to login page
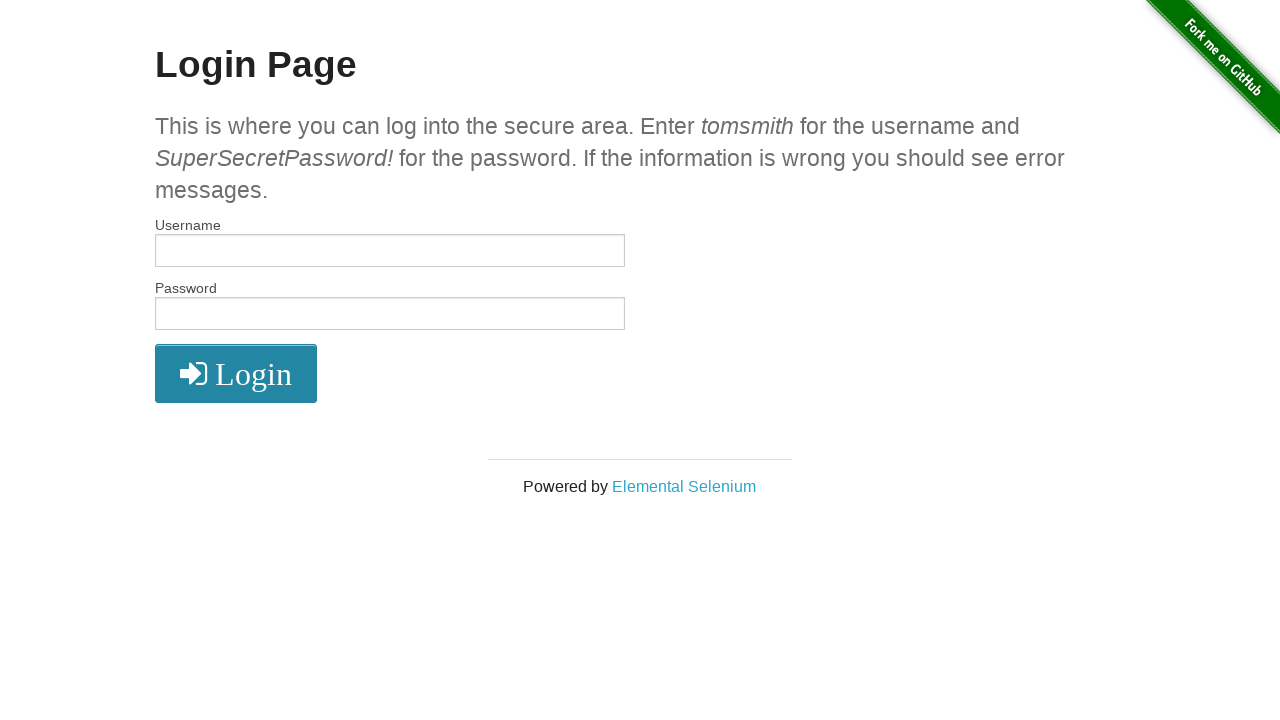

Filled username field with SQL injection attempt on #username
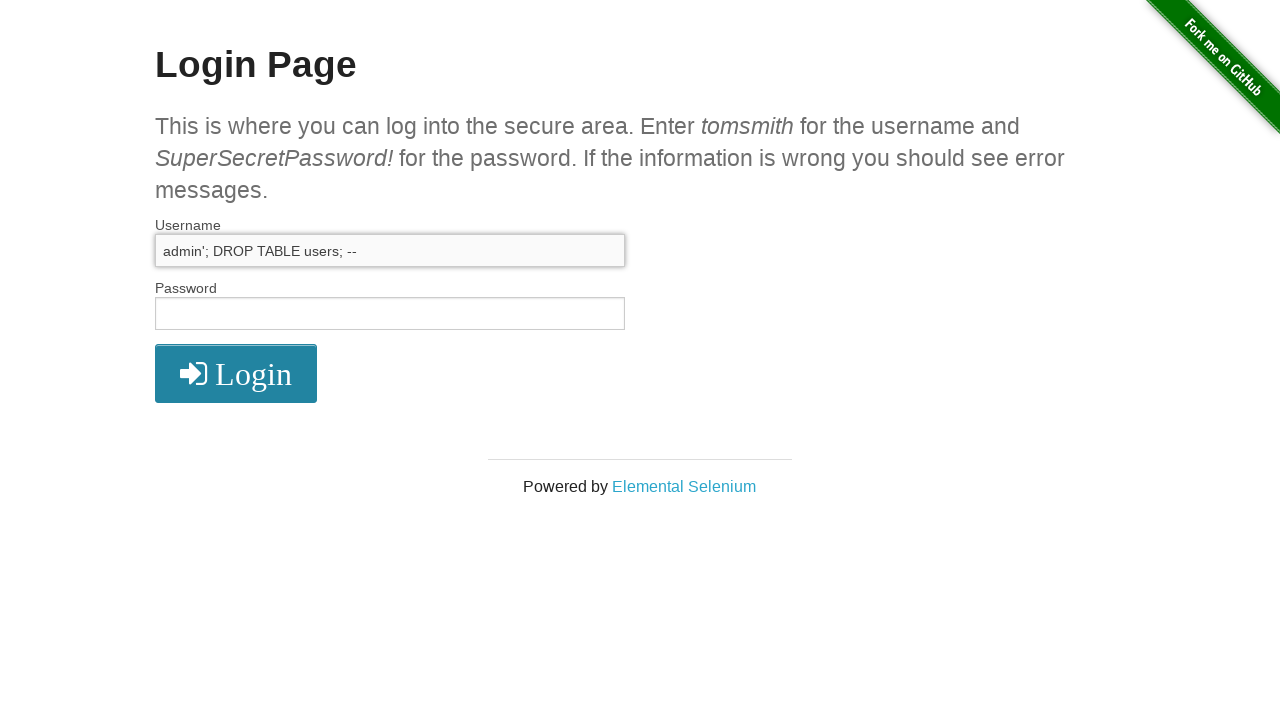

Filled password field with 'password' on #password
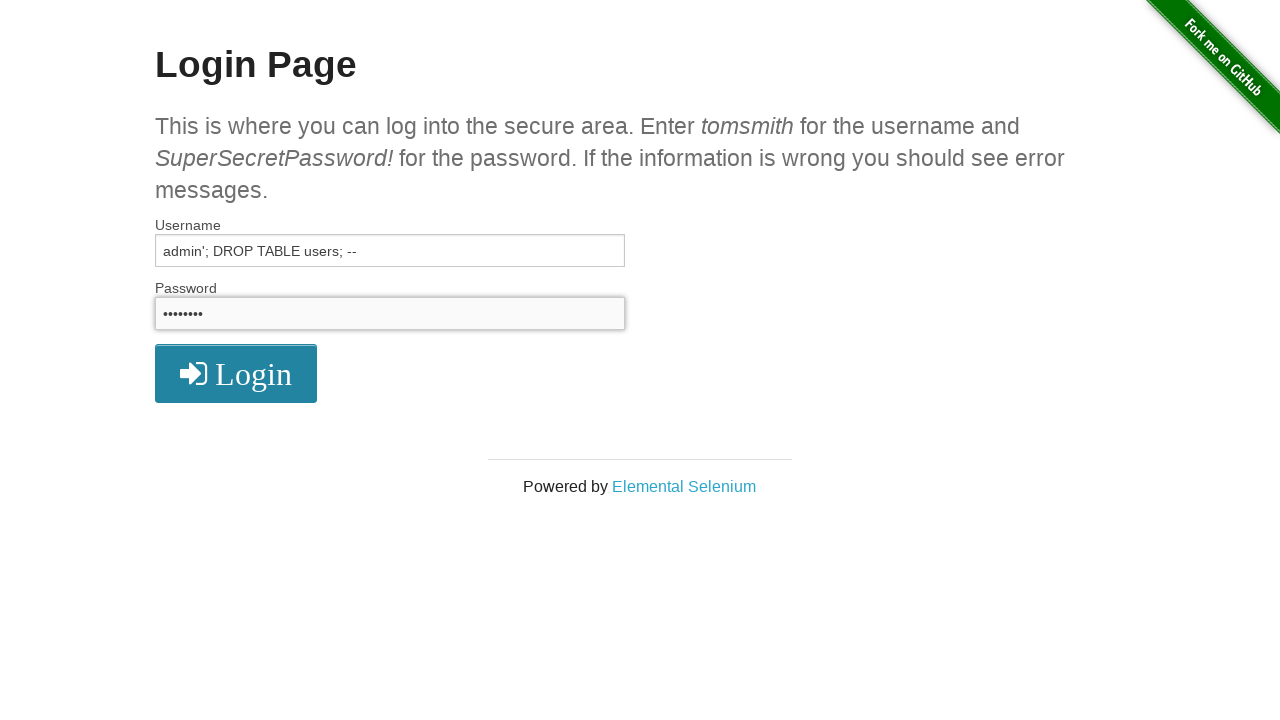

Clicked submit button with SQL injection attempt at (236, 373) on button[type='submit']
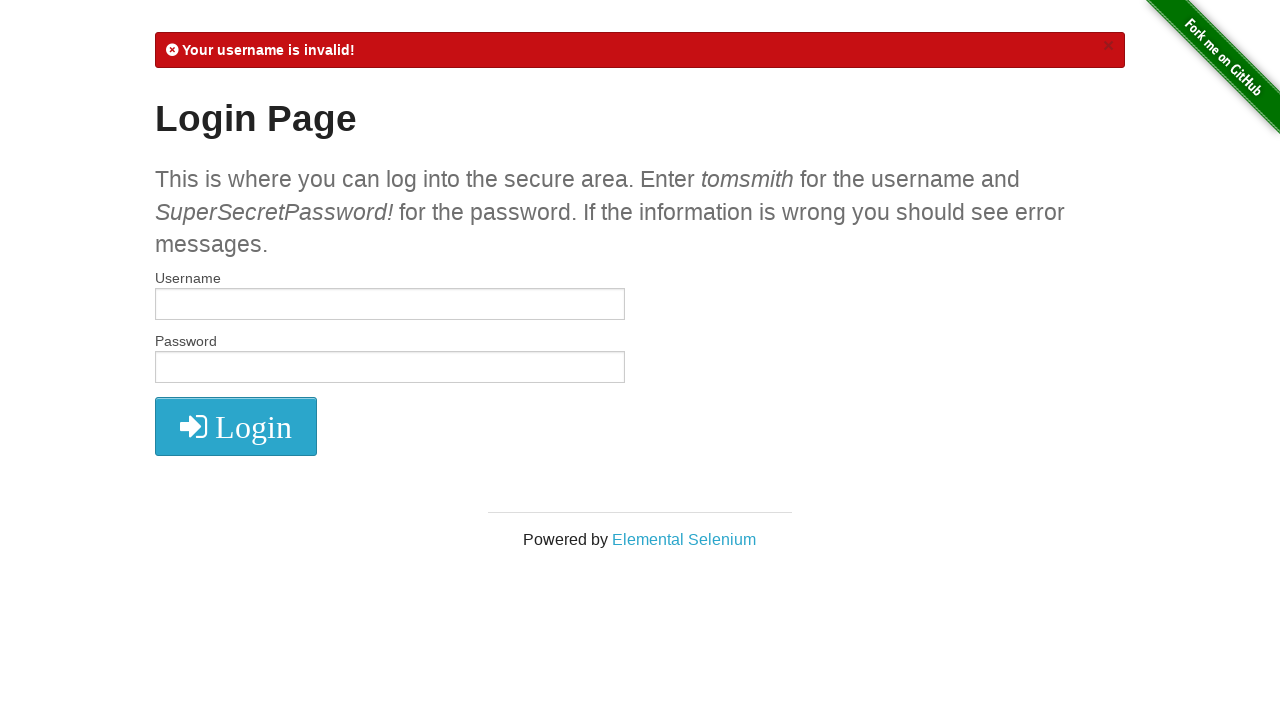

Error message displayed, SQL injection was rejected
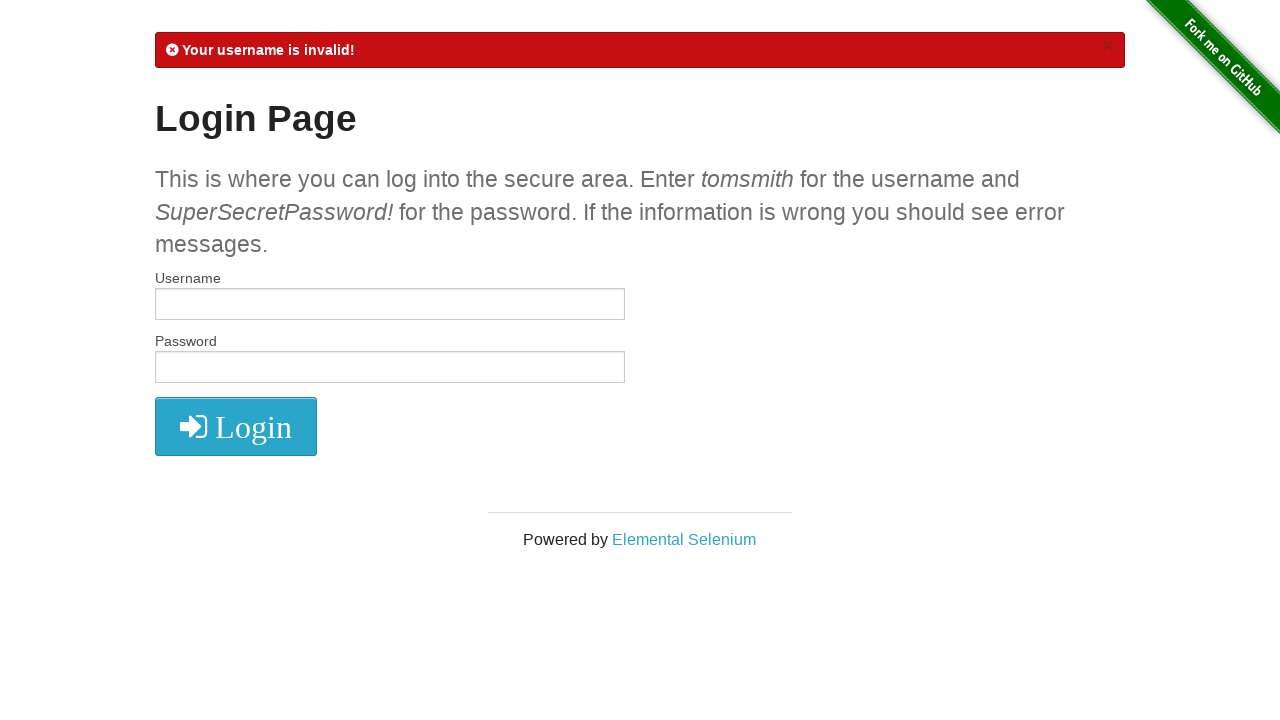

Navigated back to login page
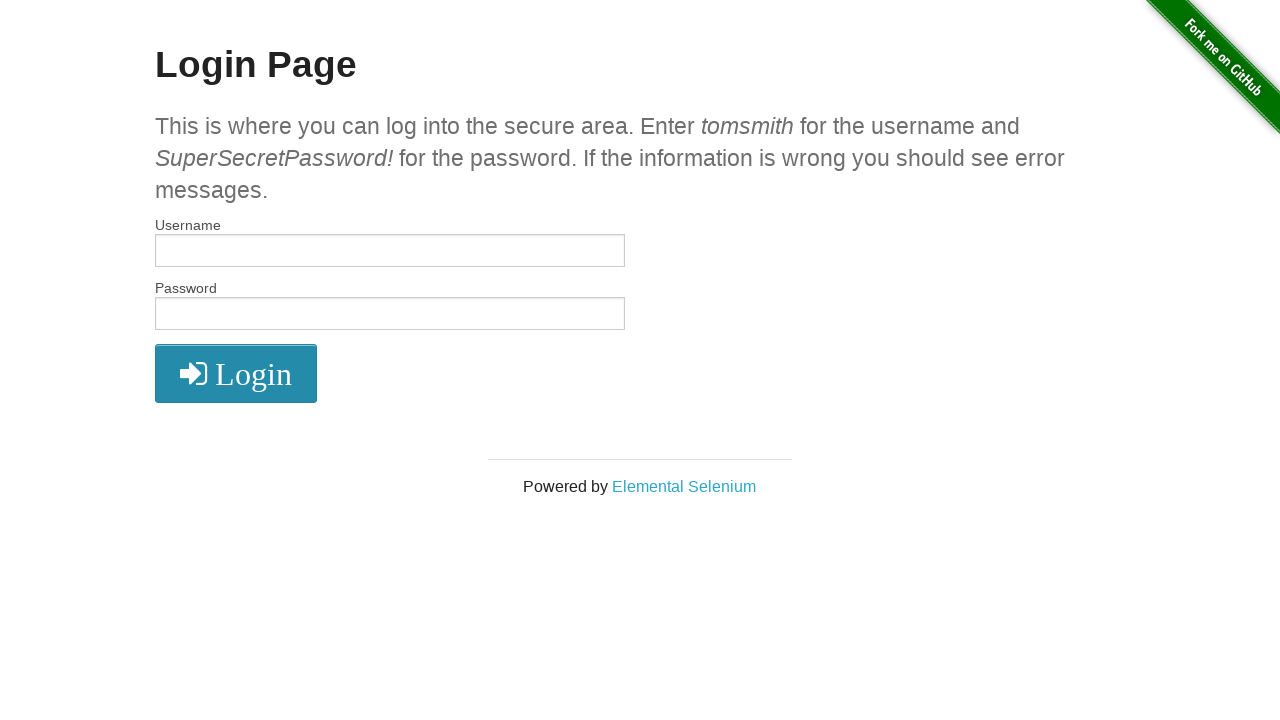

Filled username field with 256 character string on #username
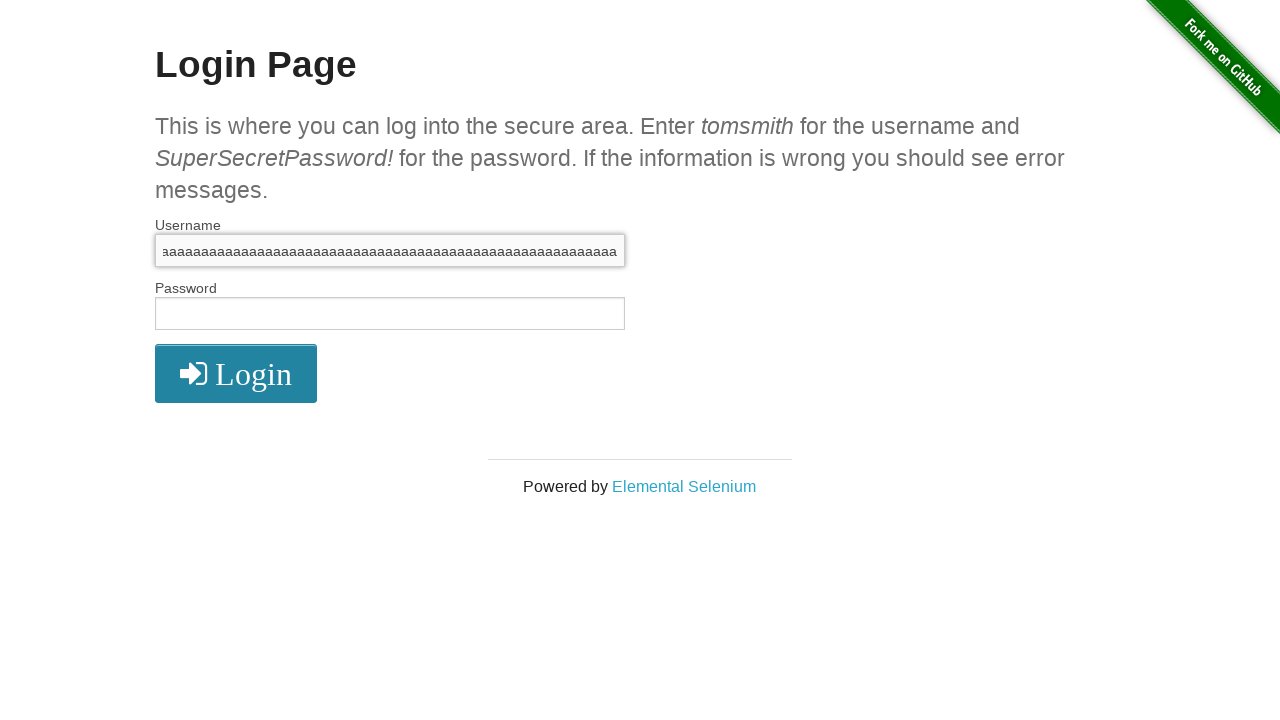

Filled password field with 'password' on #password
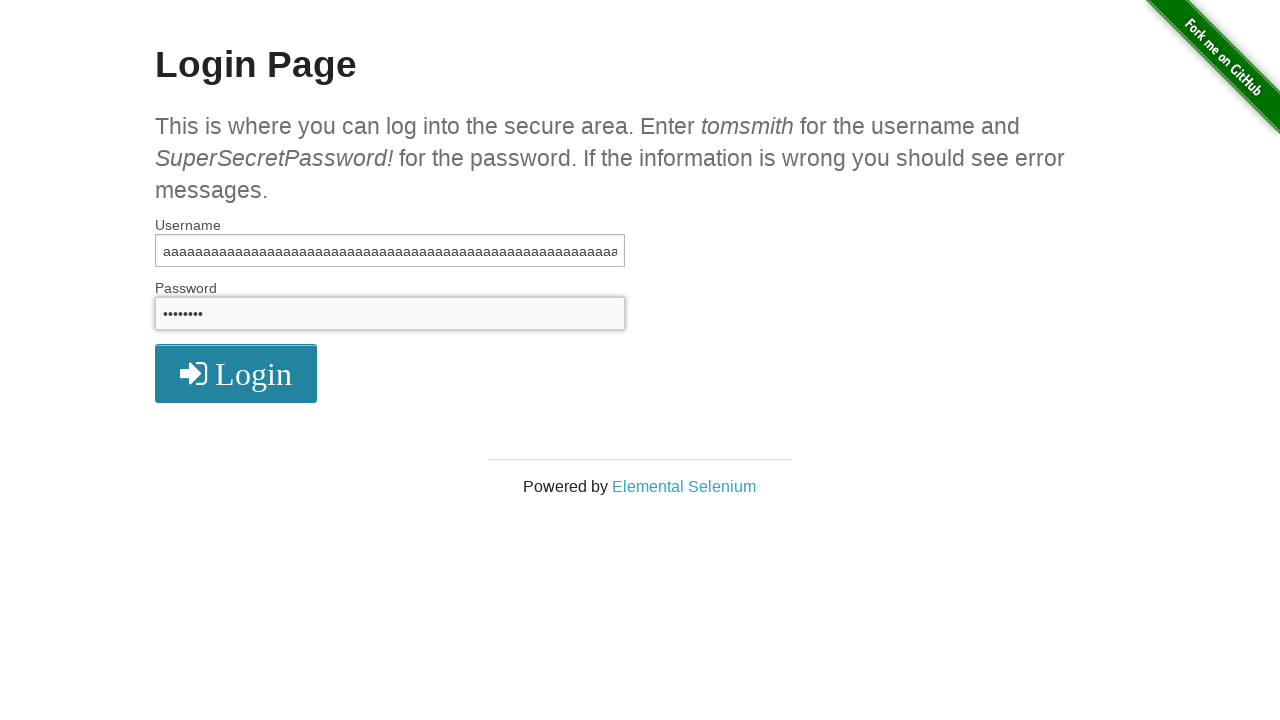

Clicked submit button with long username at (236, 373) on button[type='submit']
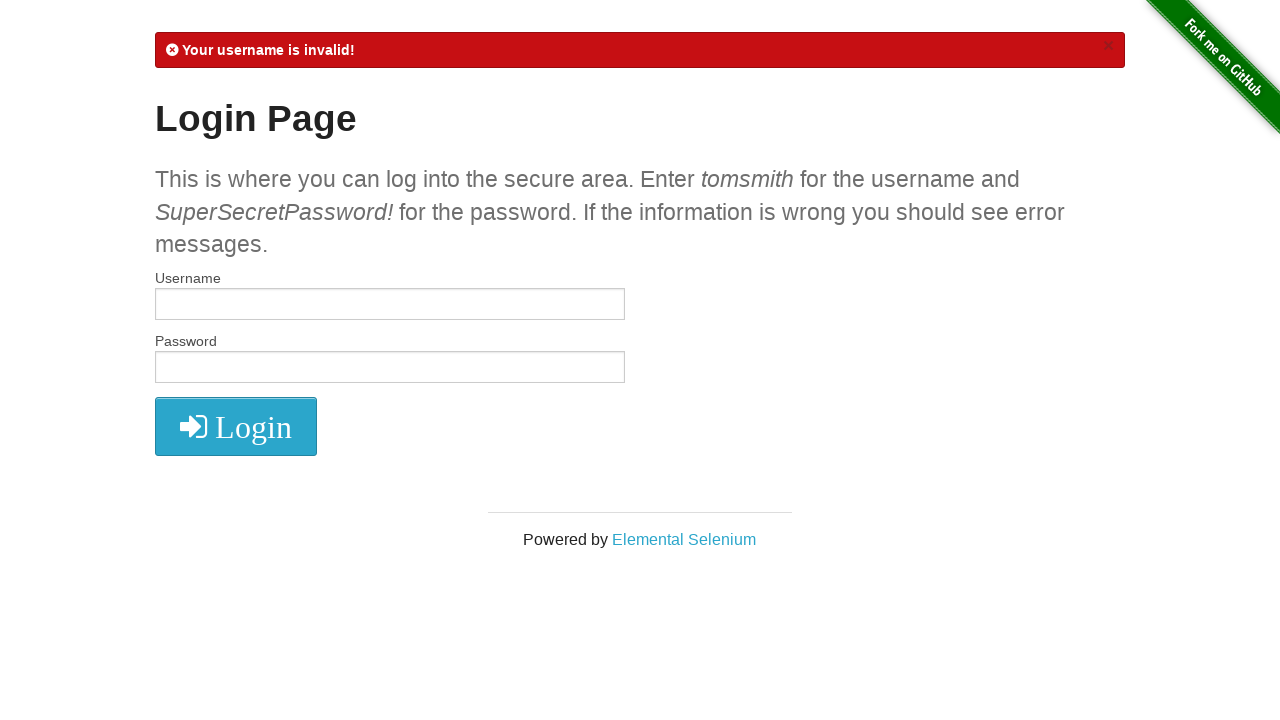

Error message displayed for long username boundary test
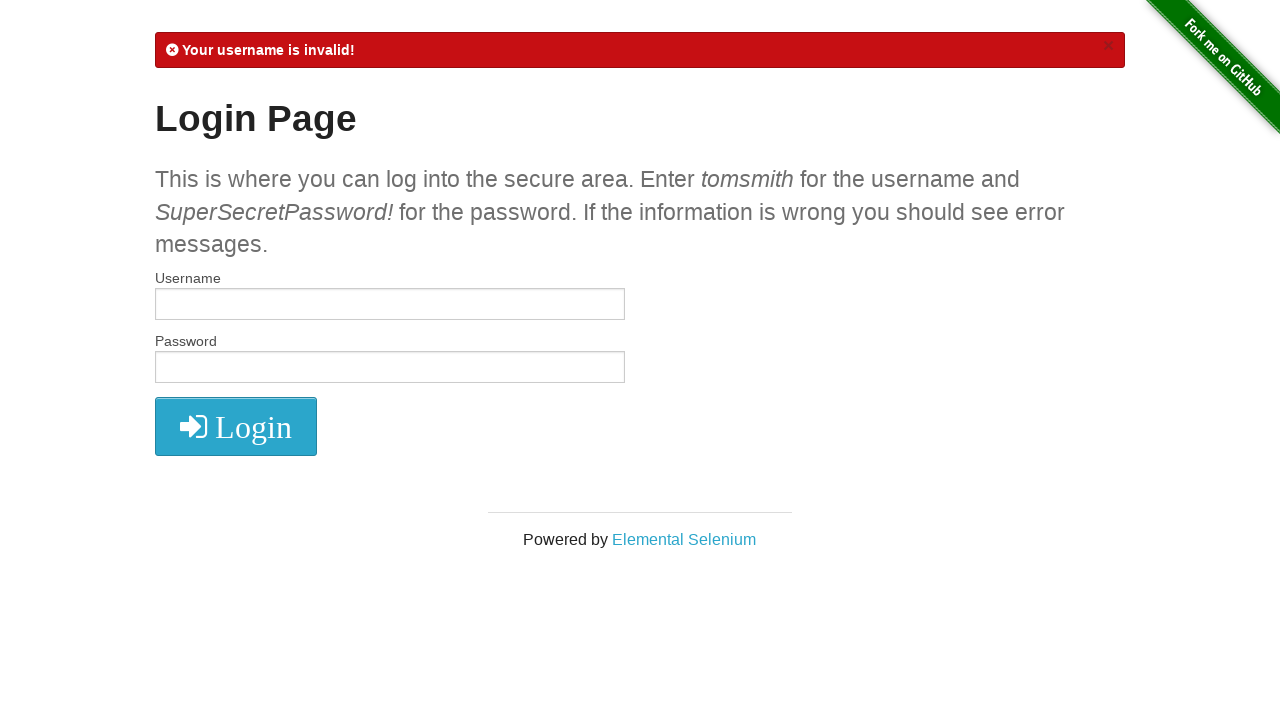

Navigated back to login page
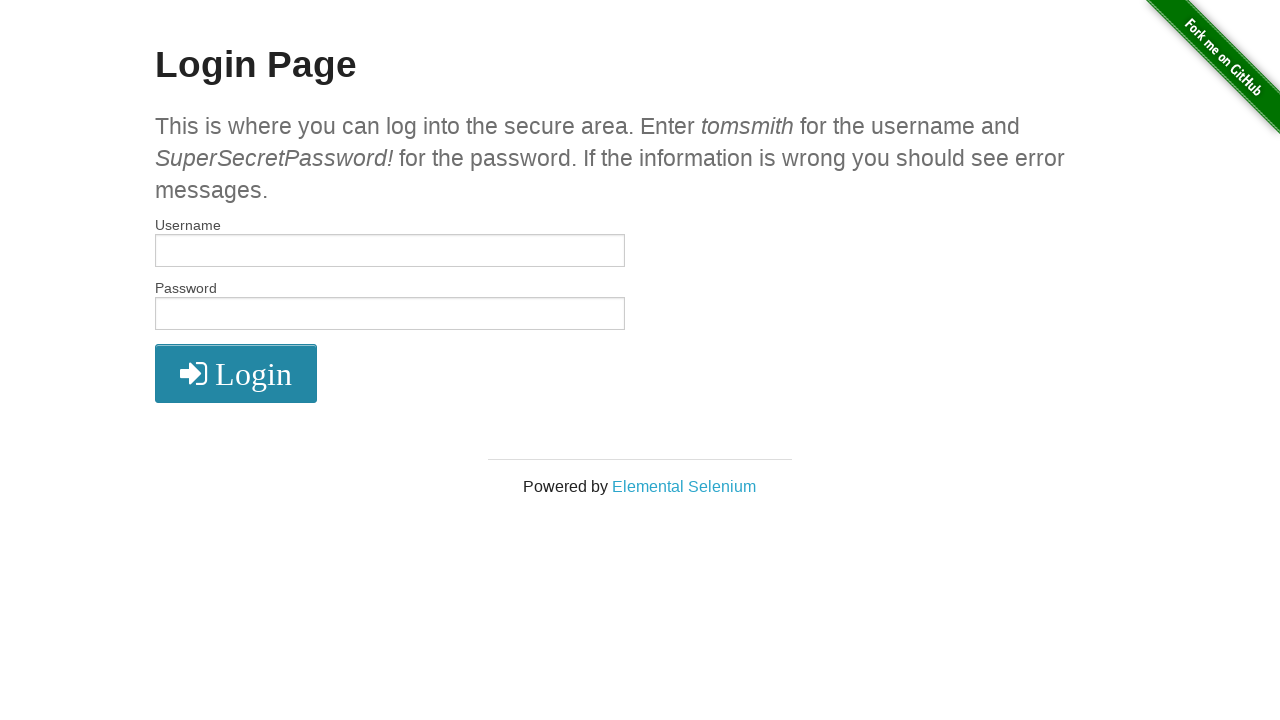

Filled username field with 'user' on #username
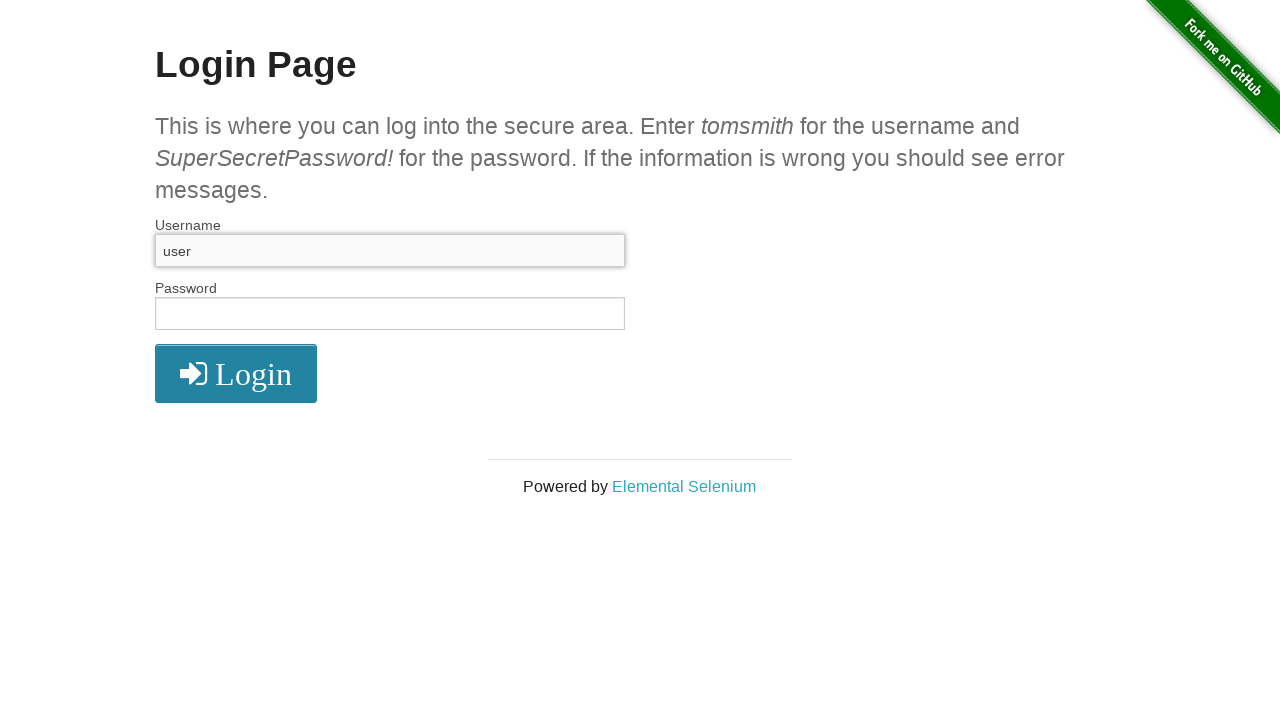

Filled password field with 256 character string on #password
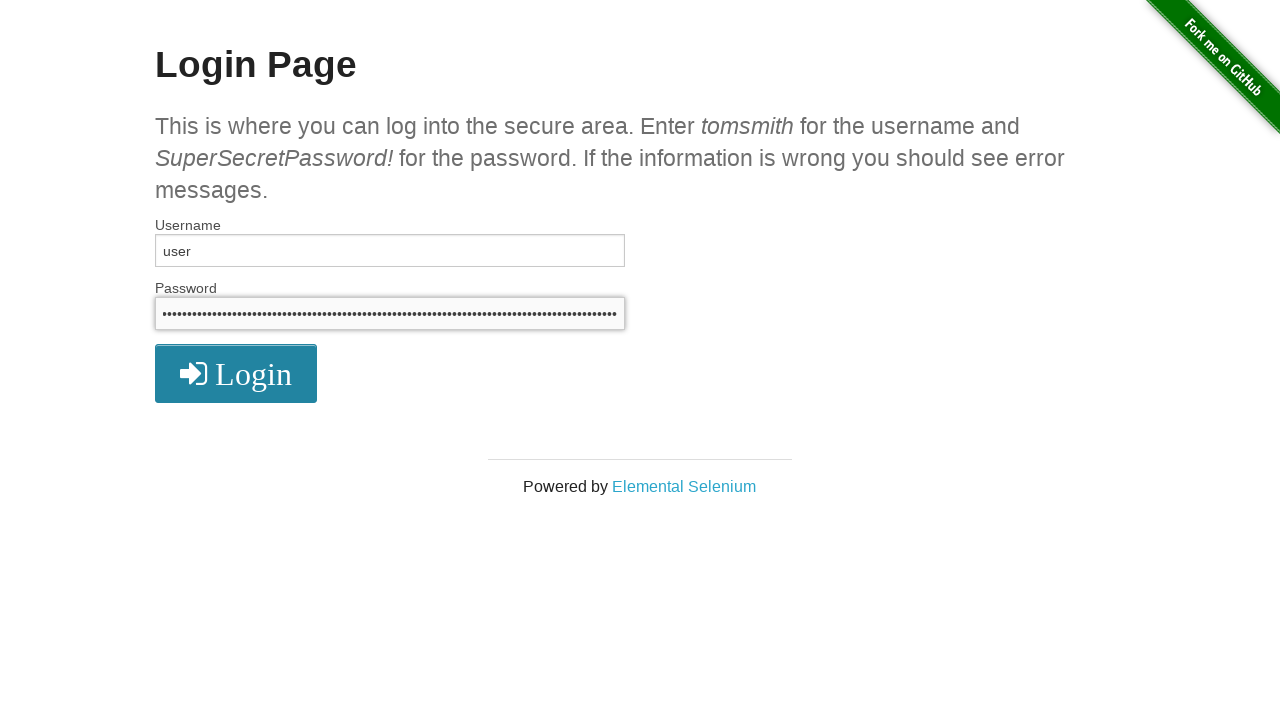

Clicked submit button with long password at (236, 373) on button[type='submit']
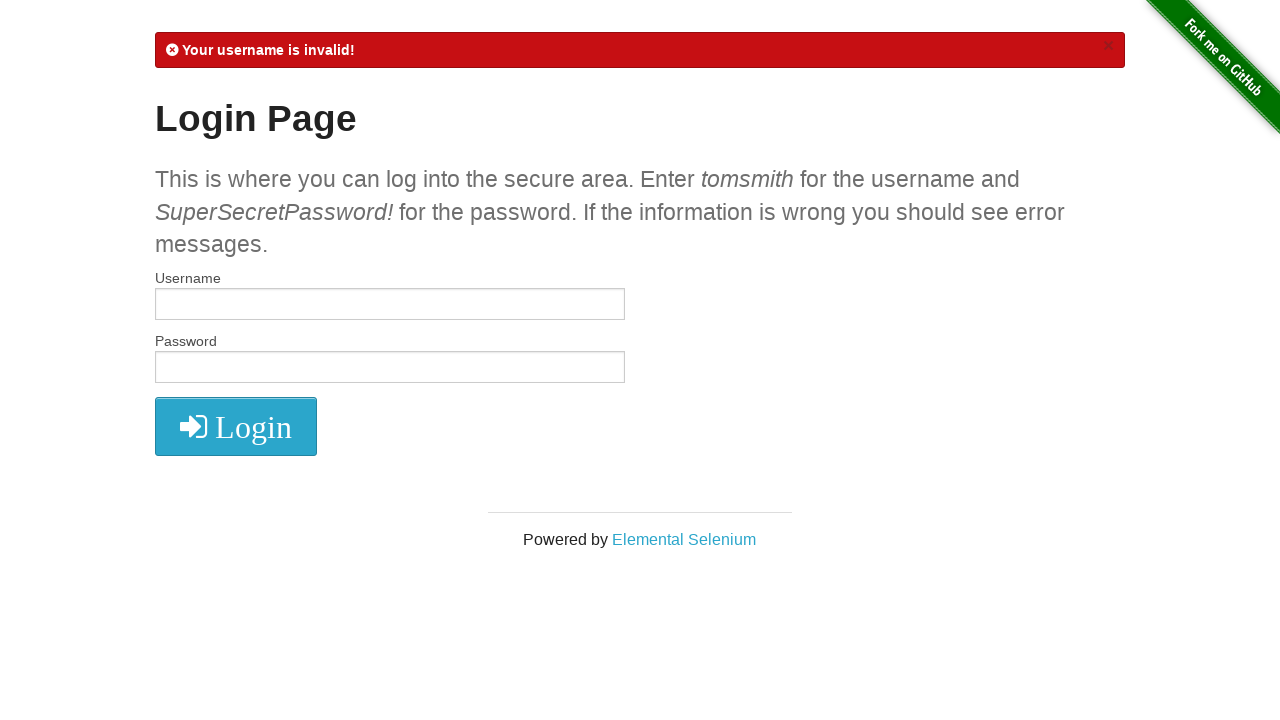

Error message displayed for long password boundary test
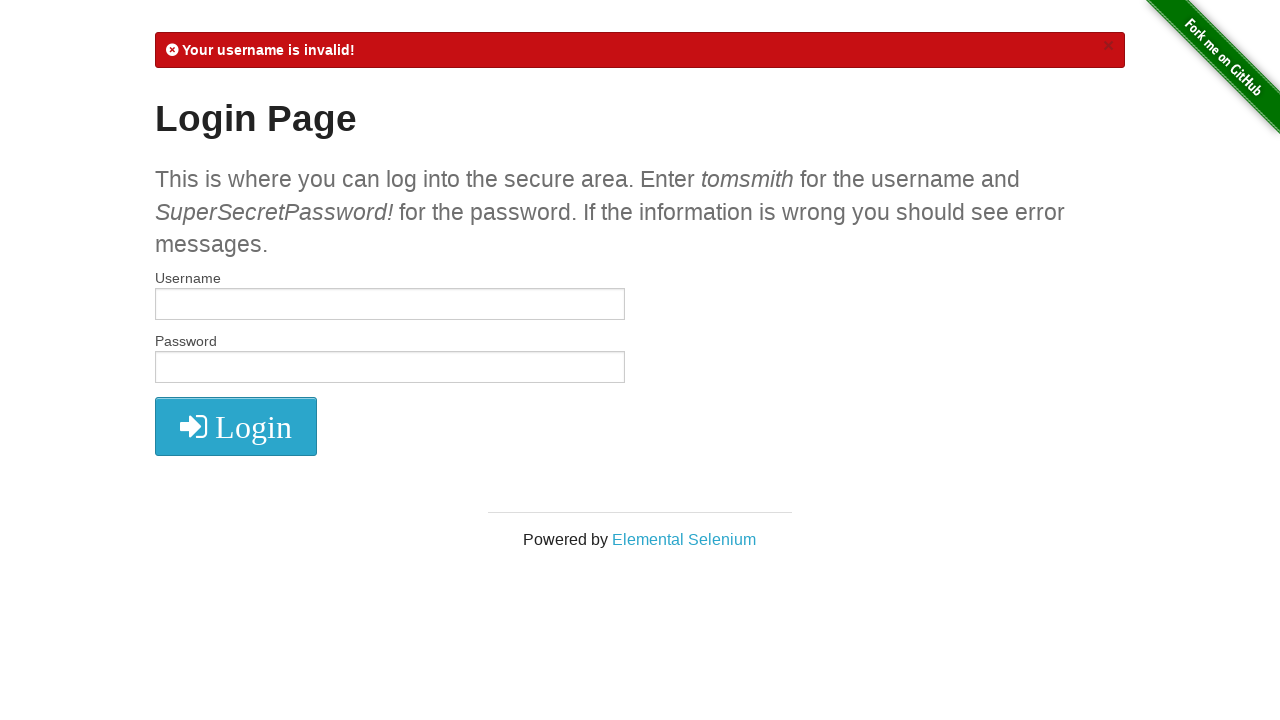

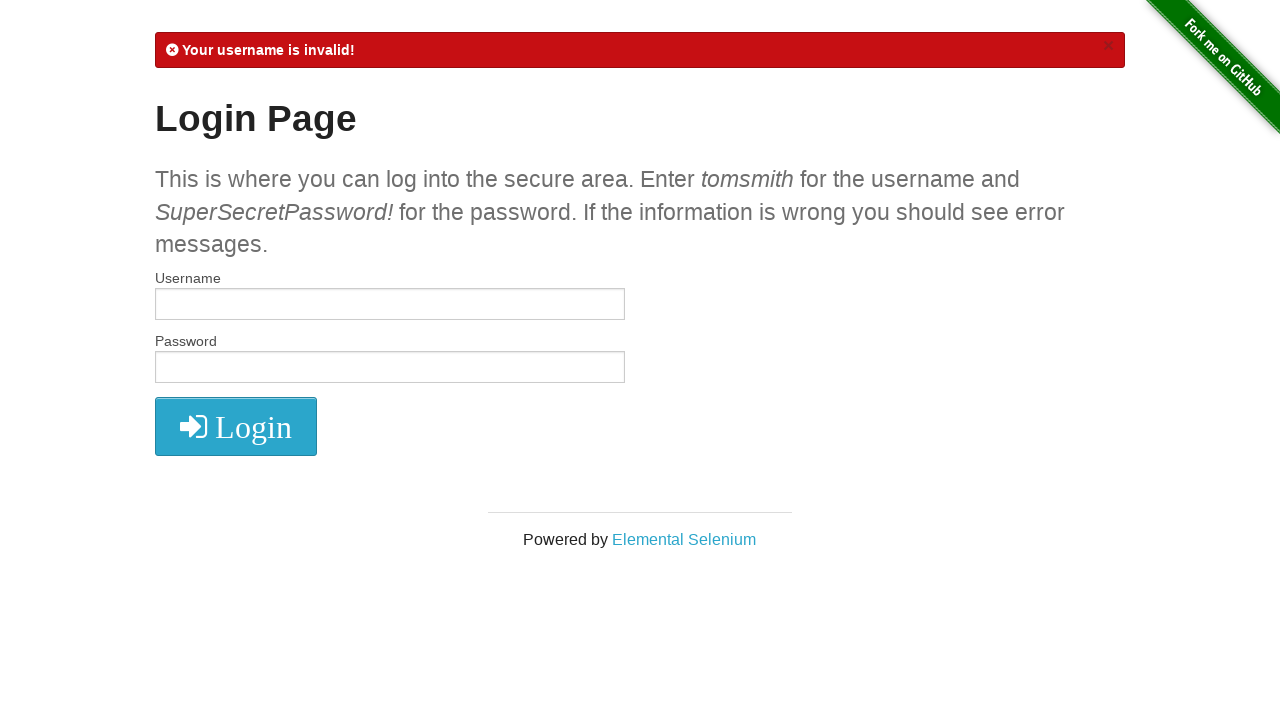